Tests dynamic loading using a helper method pattern to wait for element before checking text

Starting URL: http://the-internet.herokuapp.com/dynamic_loading/2

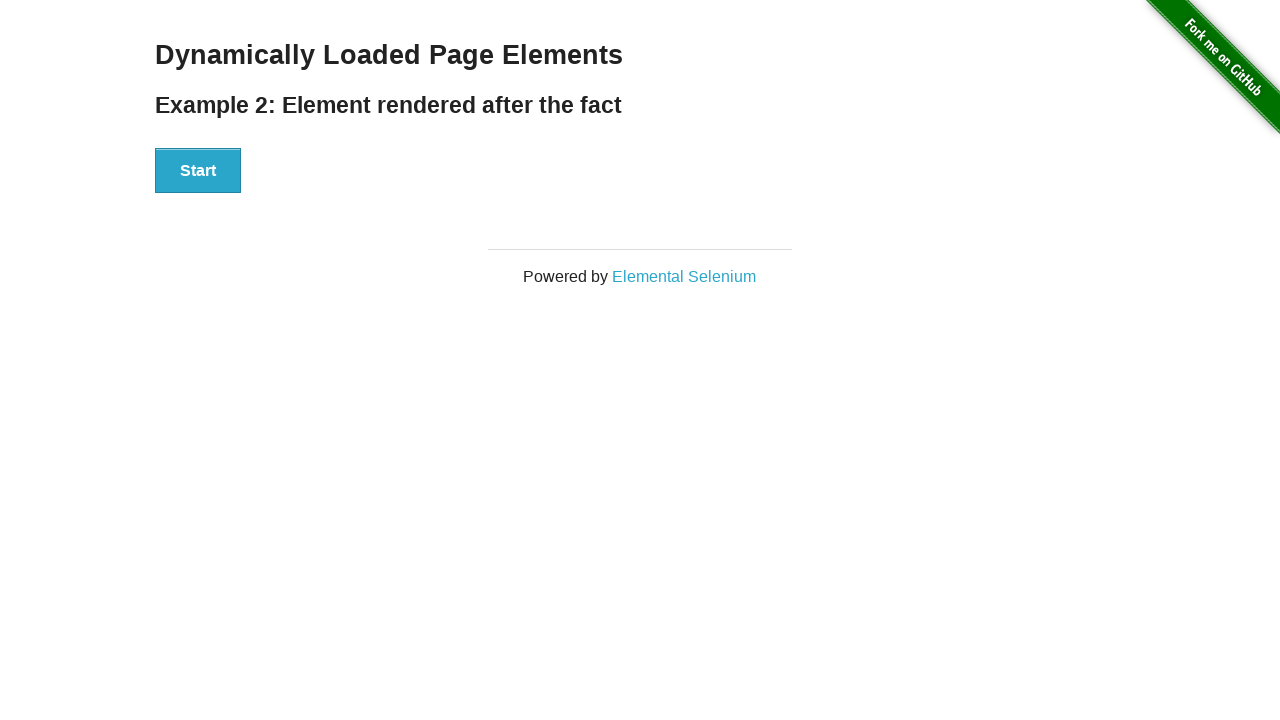

Clicked start button to trigger dynamic loading at (198, 171) on #start button
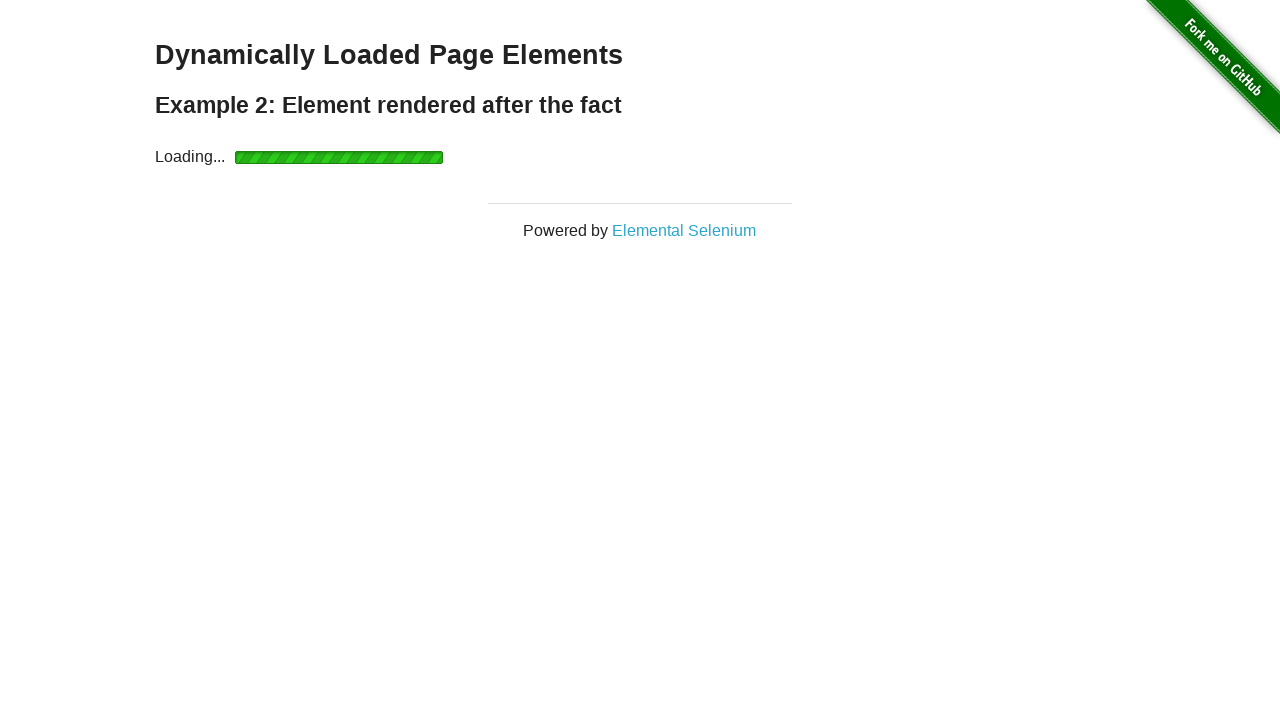

Waited for finish element to appear (8 seconds timeout)
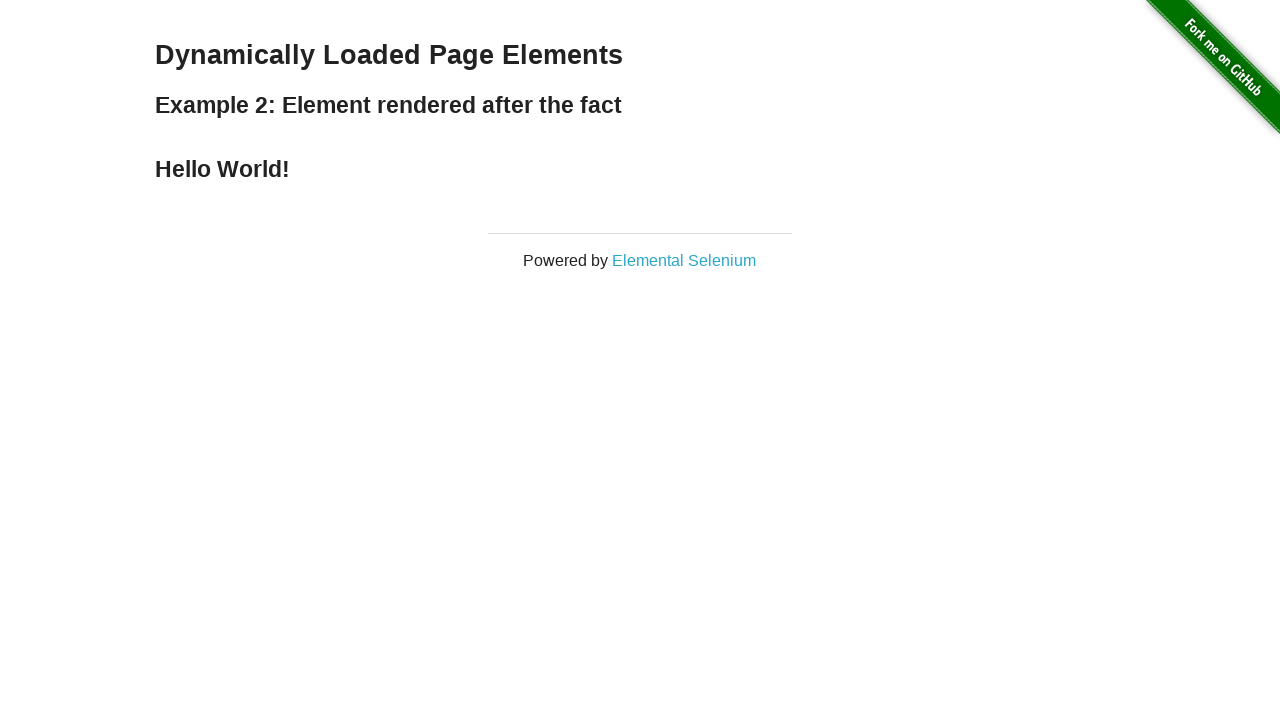

Located the finish element
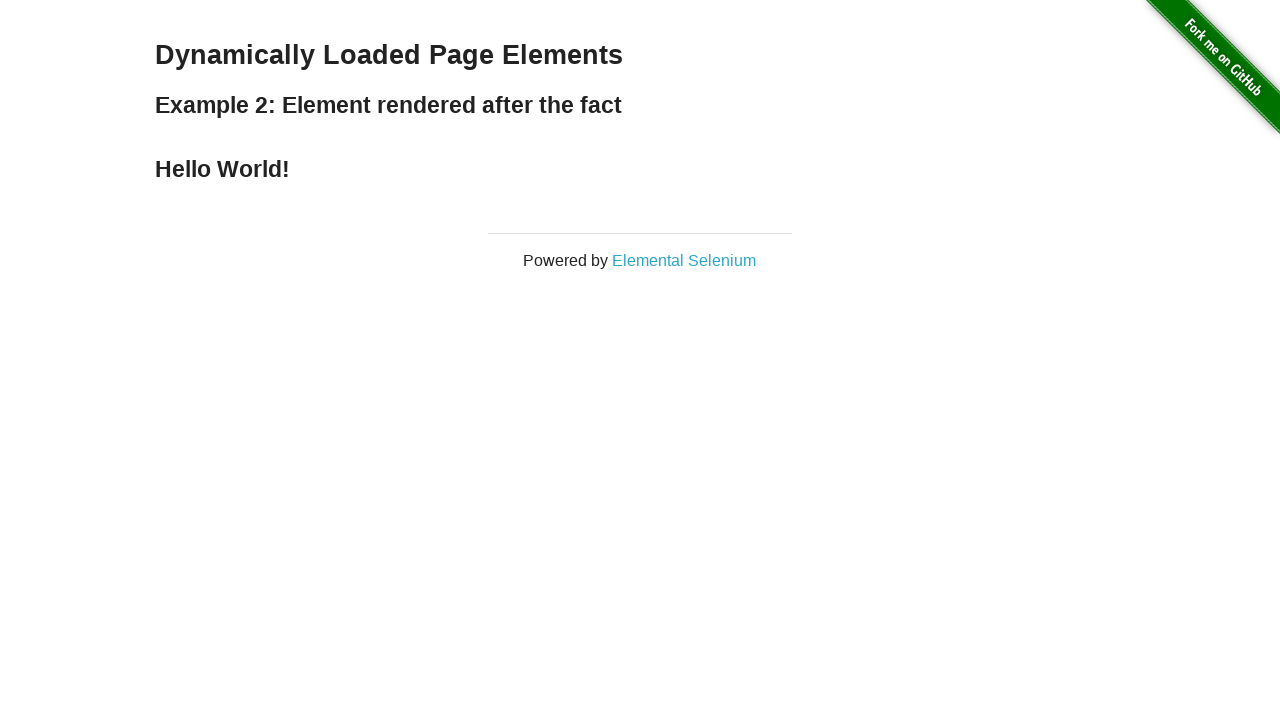

Verified finish element contains 'Hello World!' text
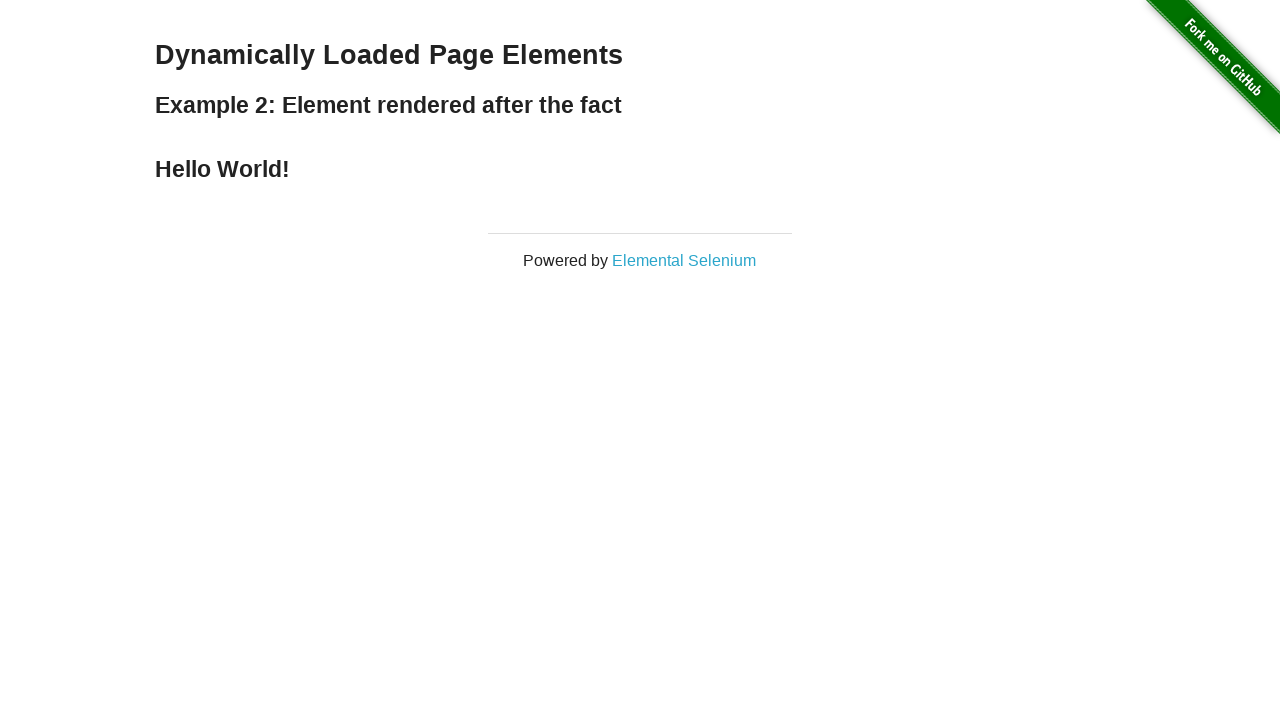

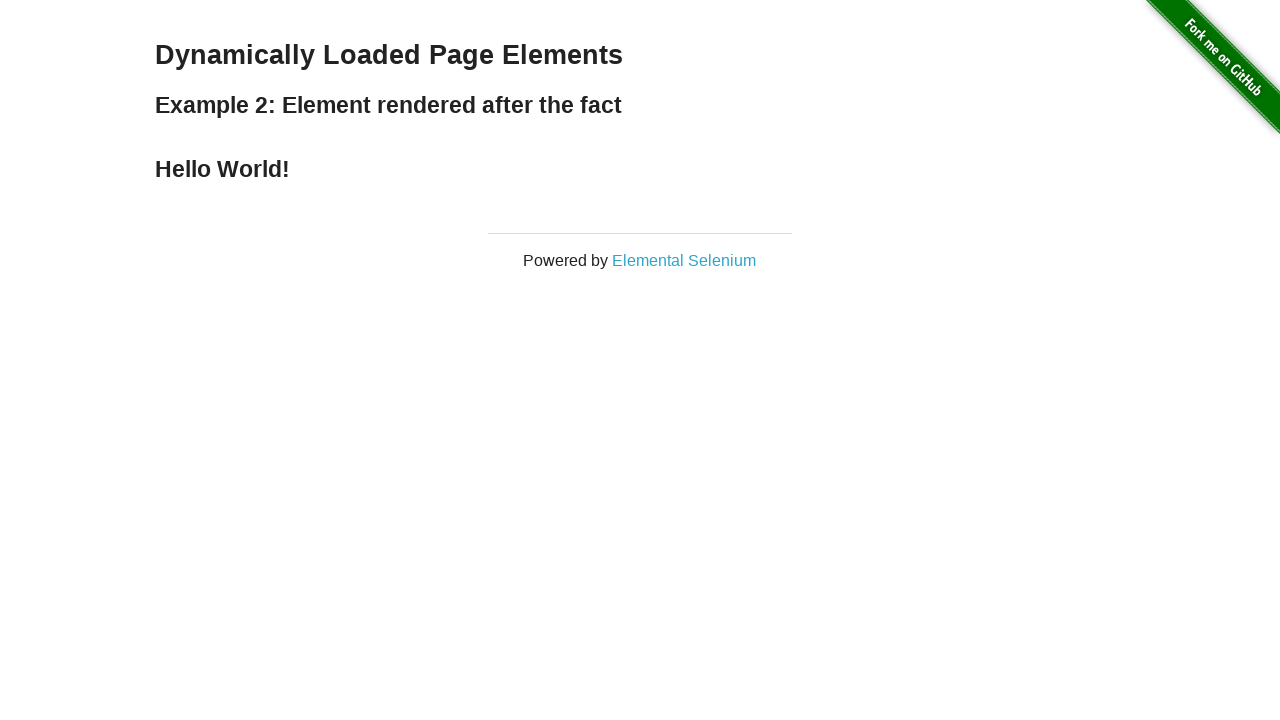